Opens the Rahul Shetty Academy homepage and verifies the page loads by checking the title is present.

Starting URL: https://rahulshettyacademy.com/

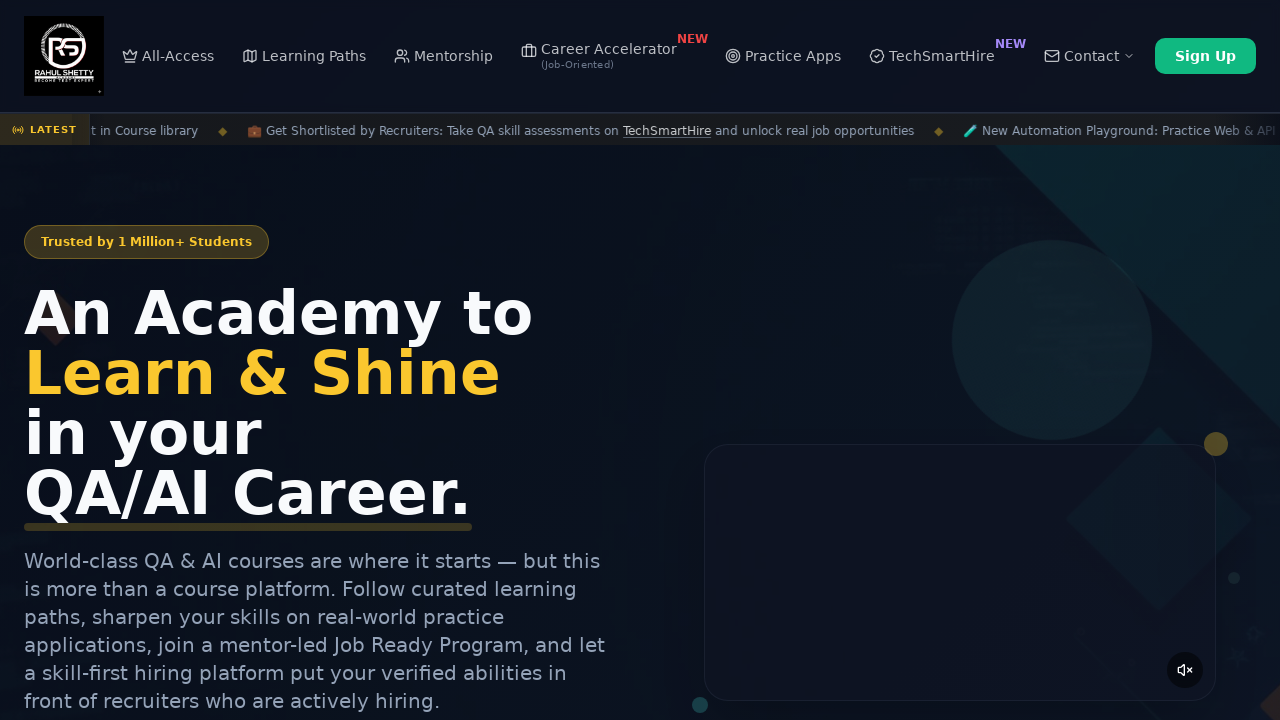

Waited for page to reach domcontentloaded state
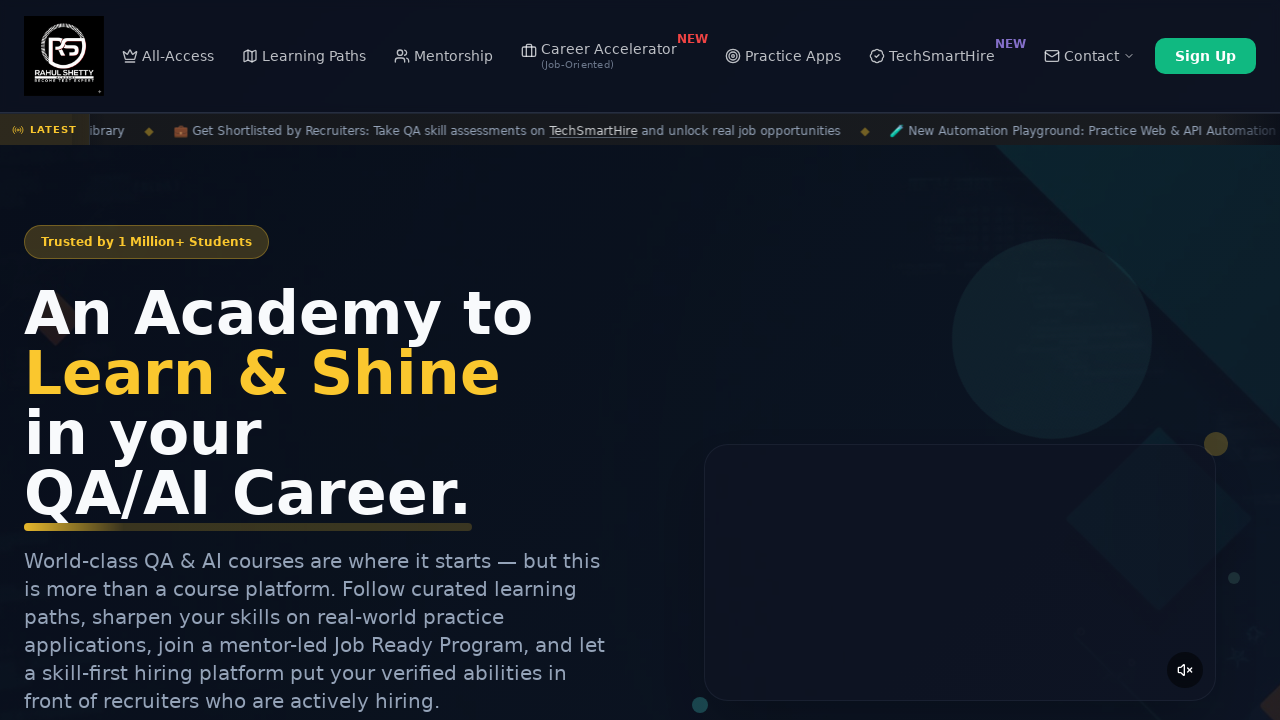

Retrieved page title
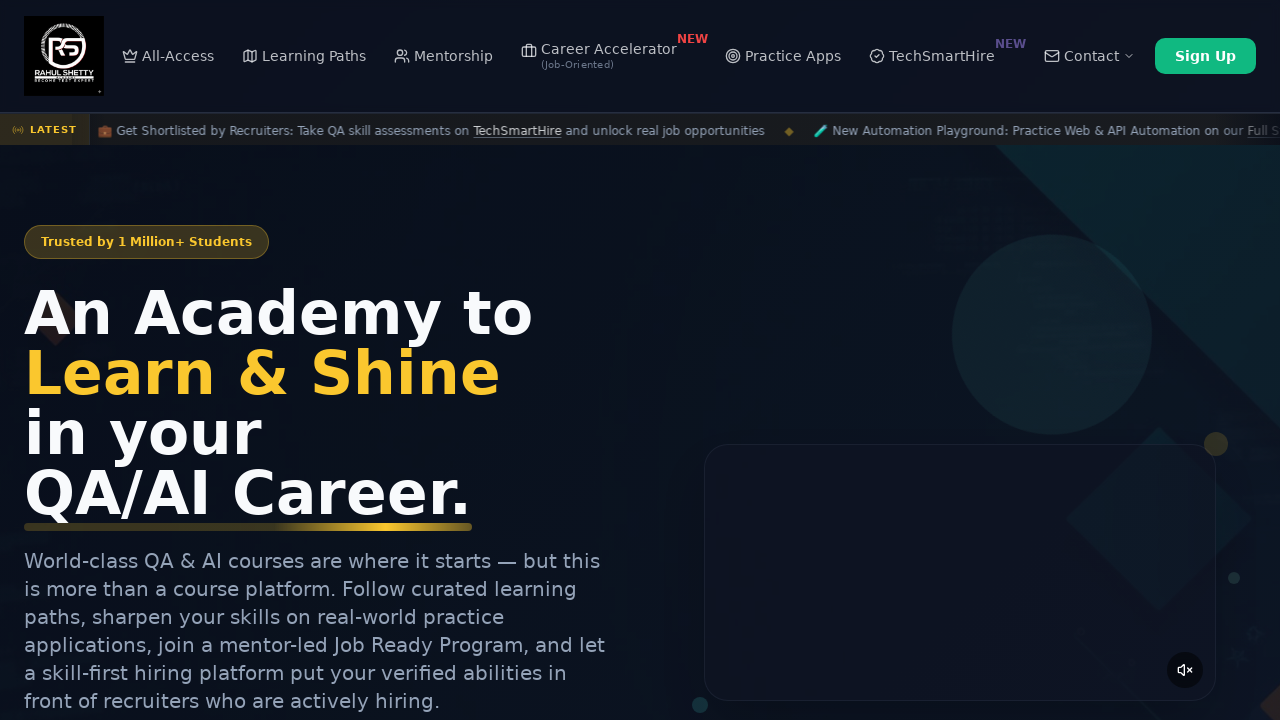

Verified page title is present and not empty
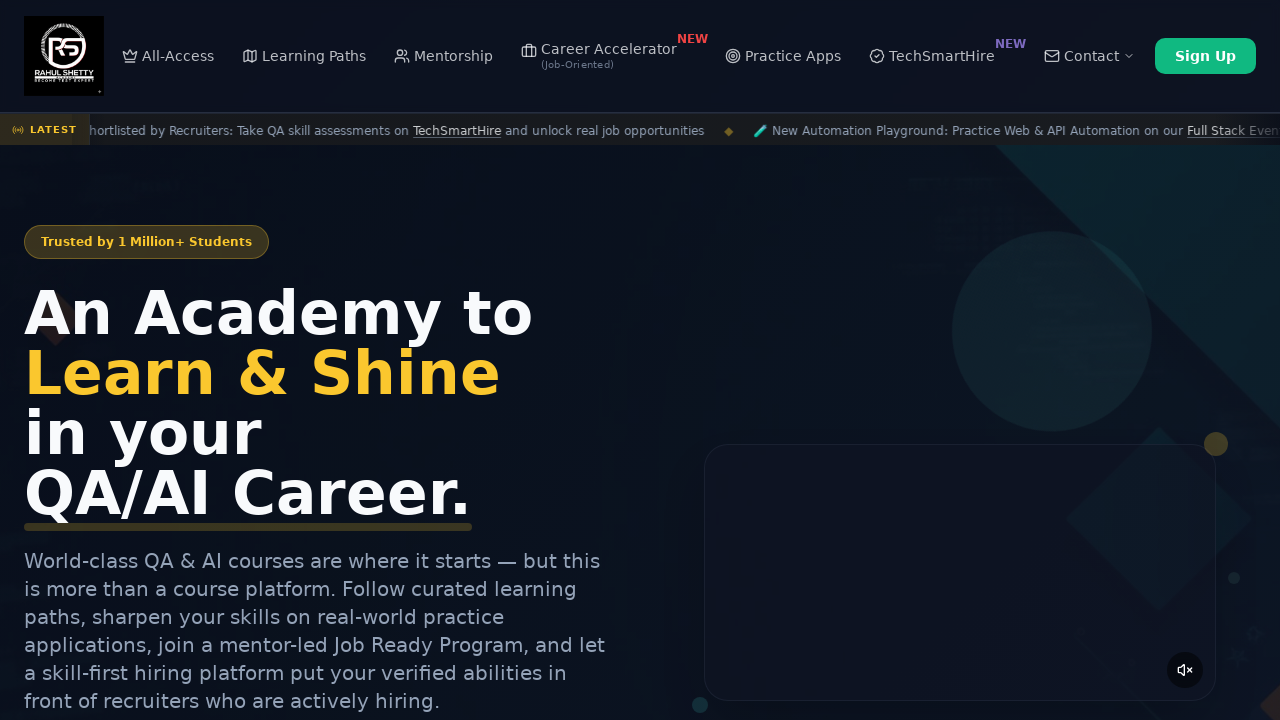

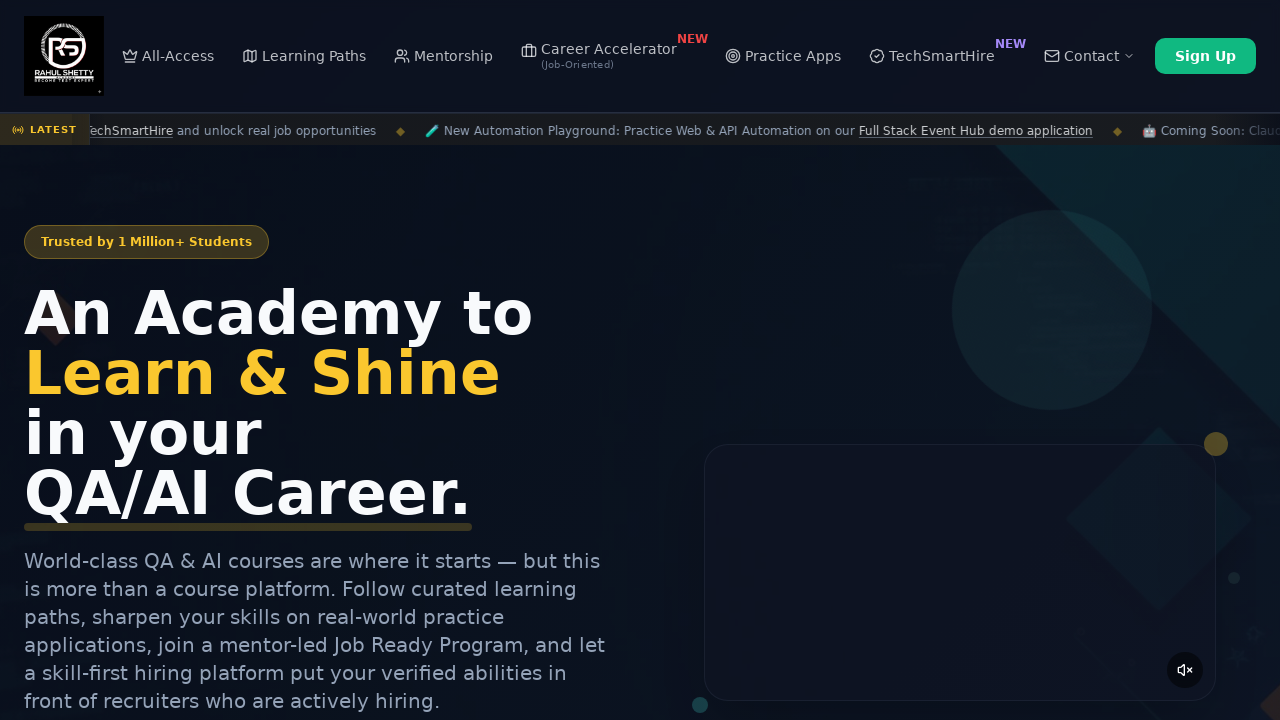